Tests navigation from the GitHub login page to the signup page by clicking the "Create account" link

Starting URL: https://github.com/login

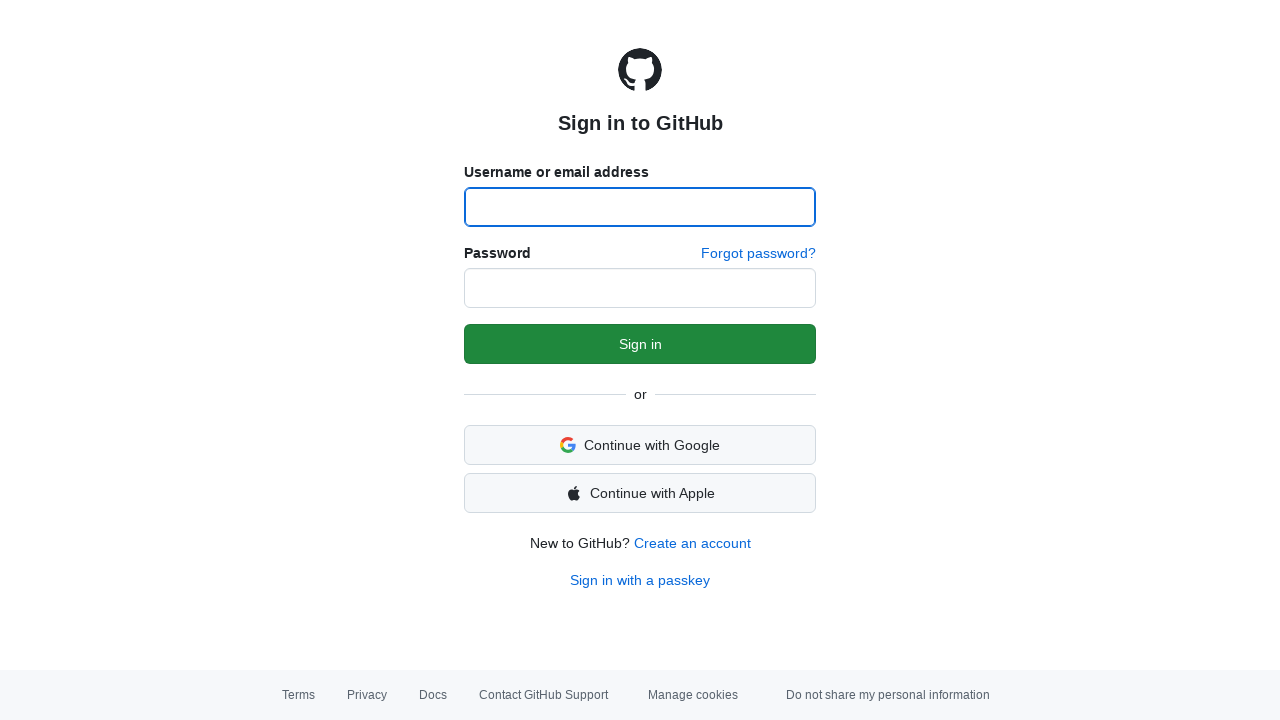

Navigated to GitHub login page
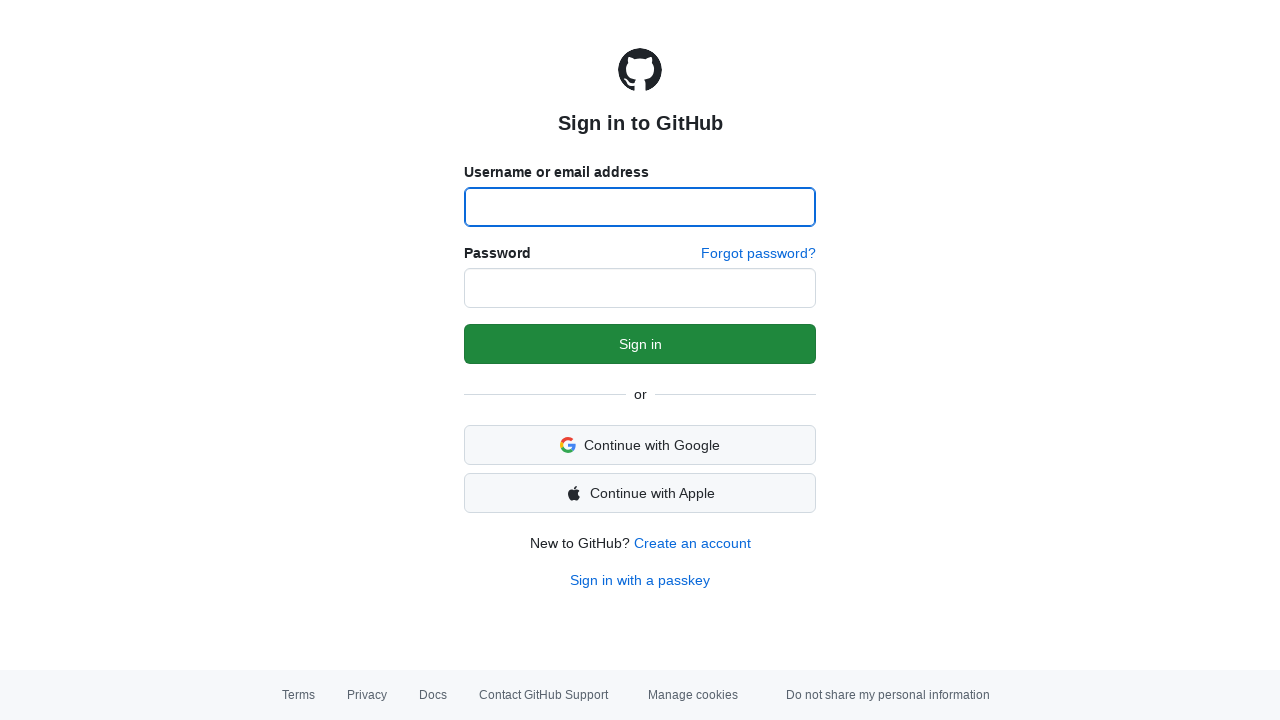

Clicked 'Create account' link at (692, 543) on a[href*='signup']
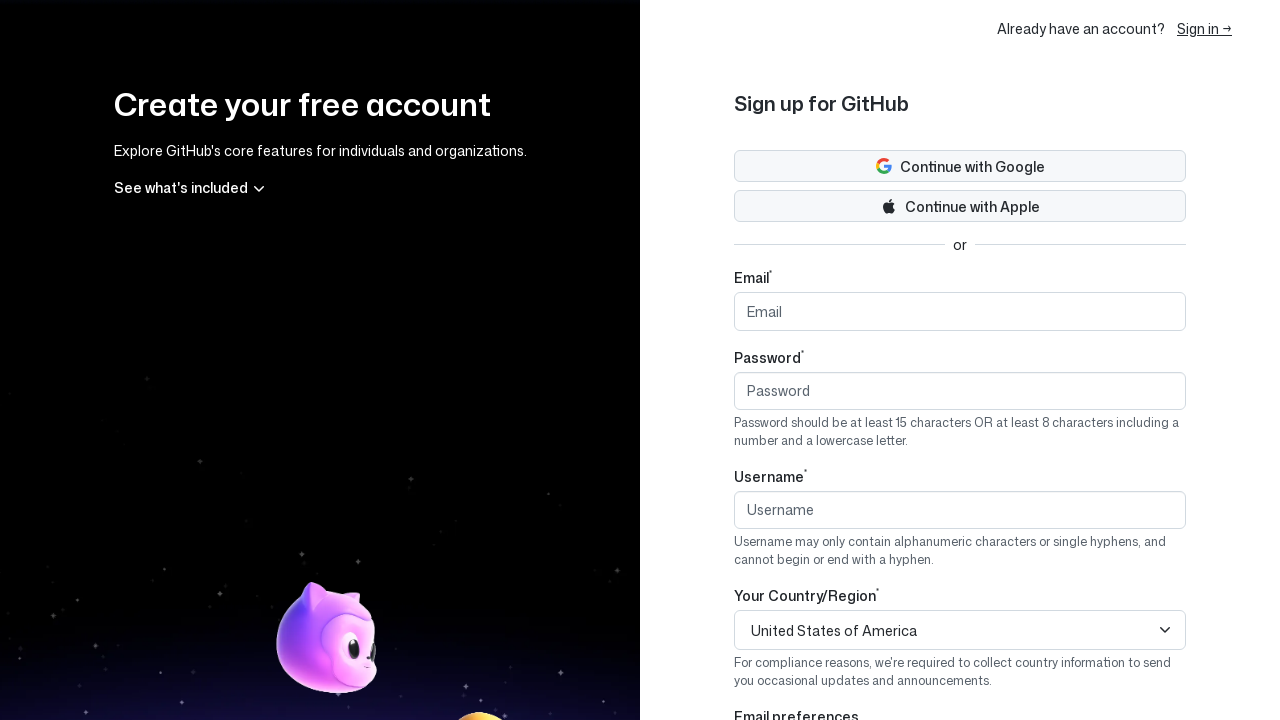

Successfully navigated to GitHub signup page
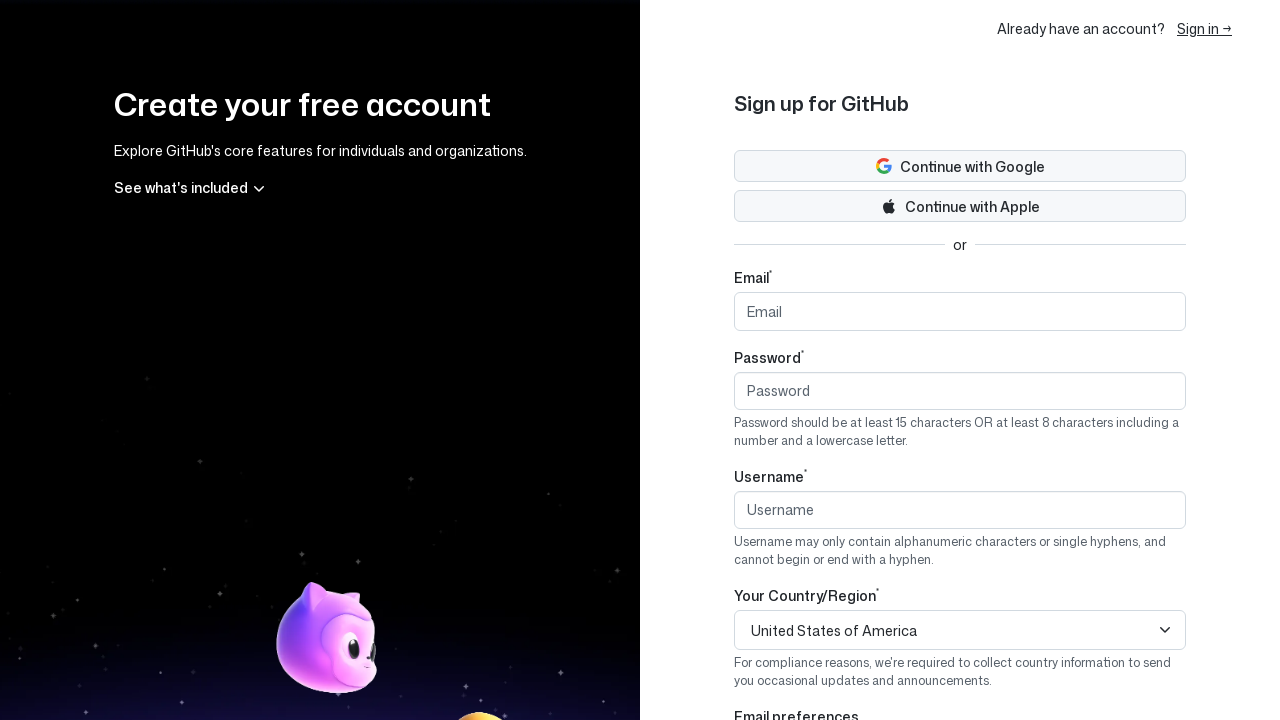

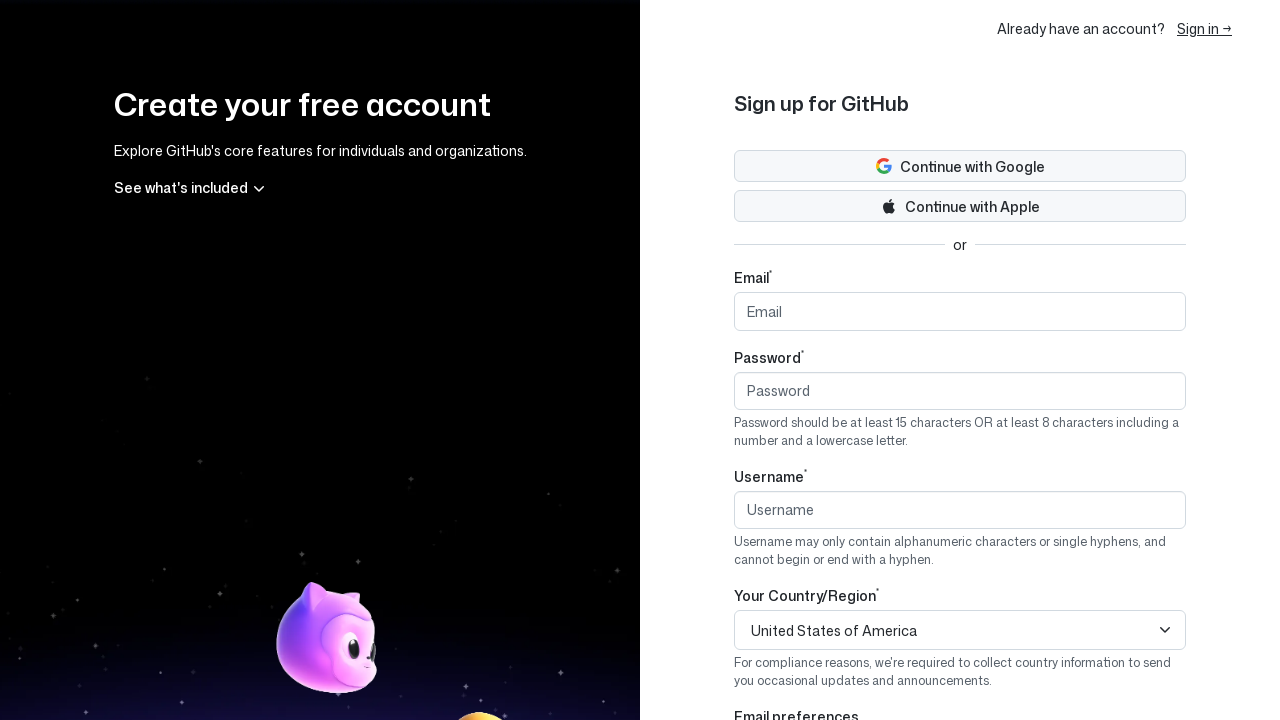